Tests W3Schools search functionality by searching for "Java Tutorial" and verifying the results

Starting URL: https://www.w3schools.com/

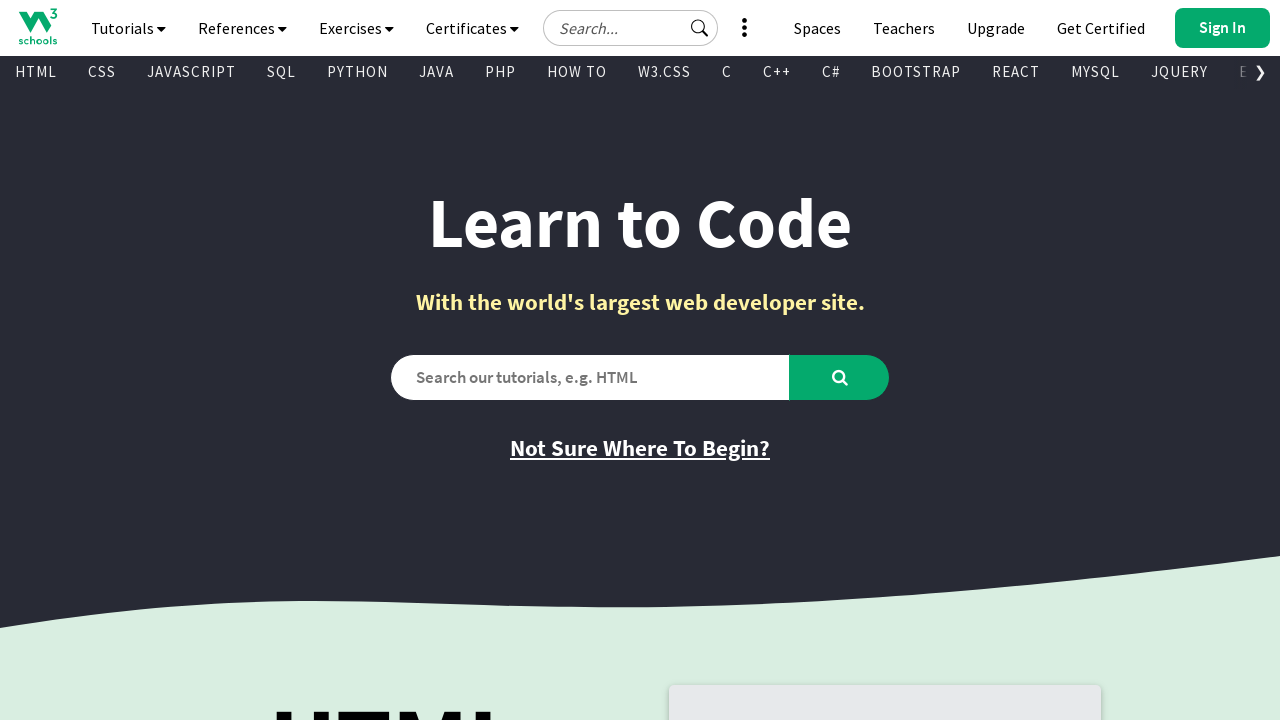

Filled search box with 'Java Tutorial' on #search2
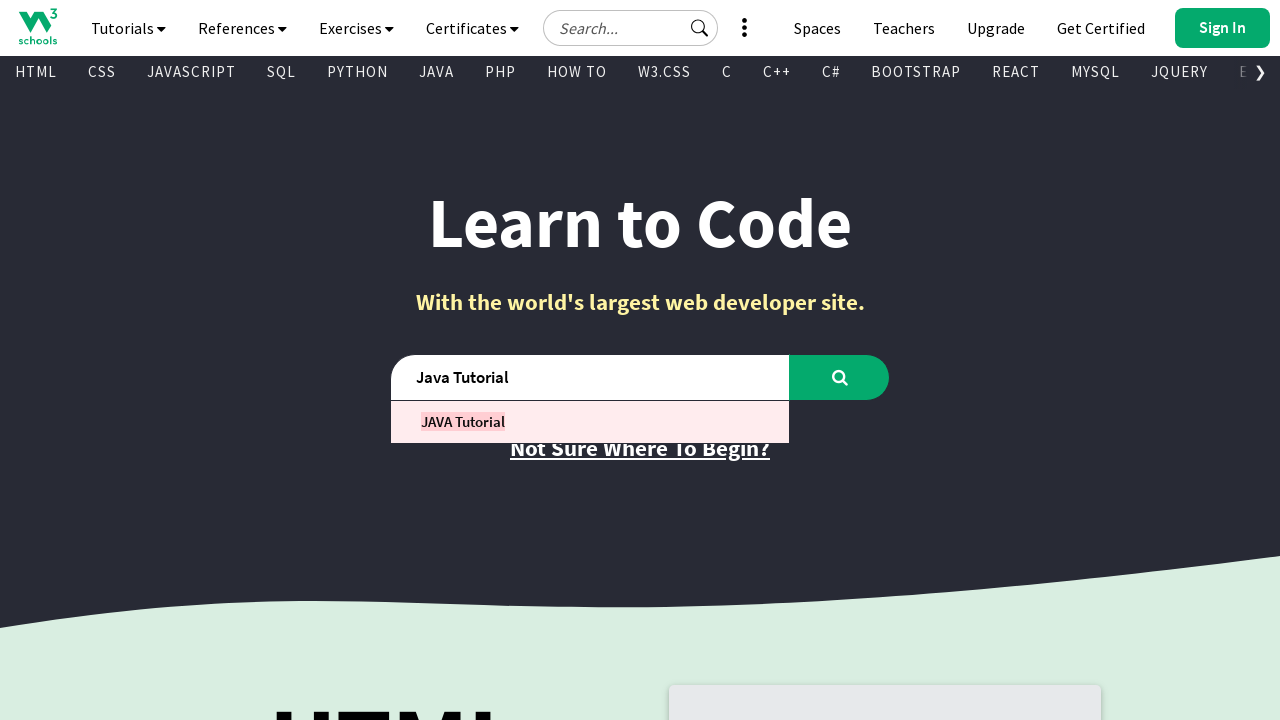

Clicked search button to search for Java Tutorial at (840, 377) on #learntocode_searchbtn
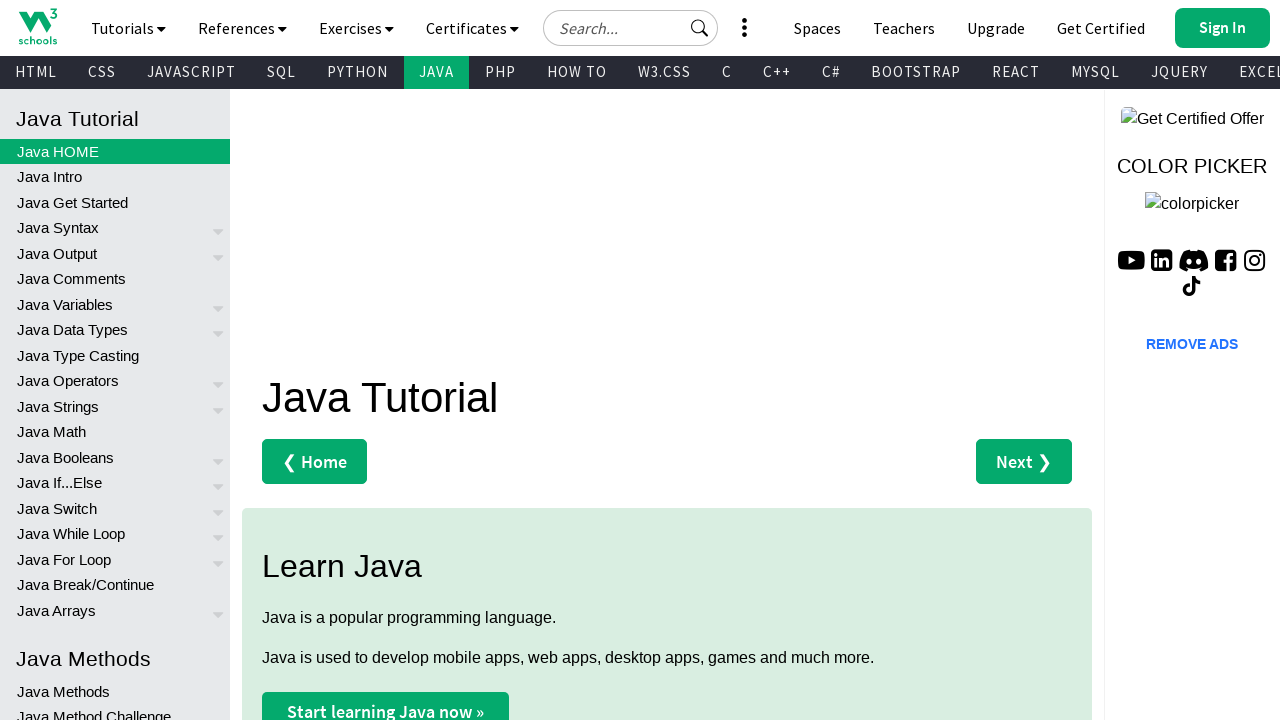

Search results loaded successfully
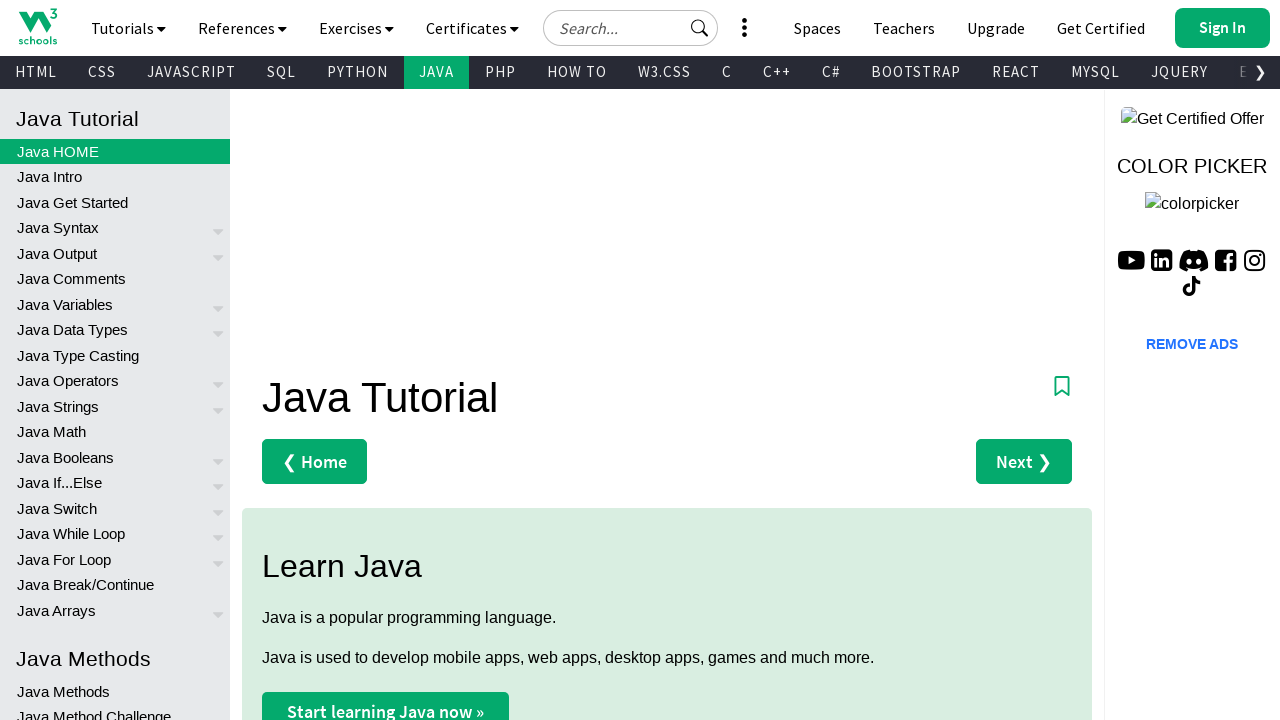

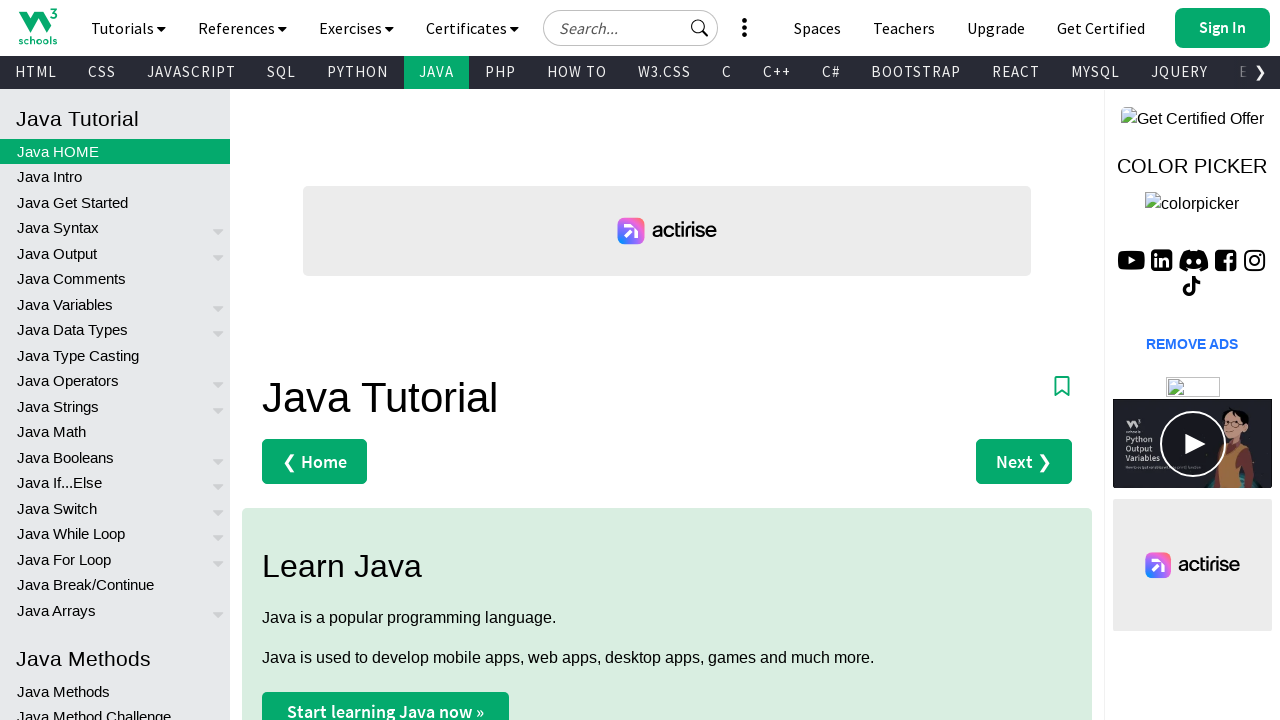